Tests JavaScript alert handling by clicking a button that triggers a JS alert and accepting it

Starting URL: https://the-internet.herokuapp.com/javascript_alerts

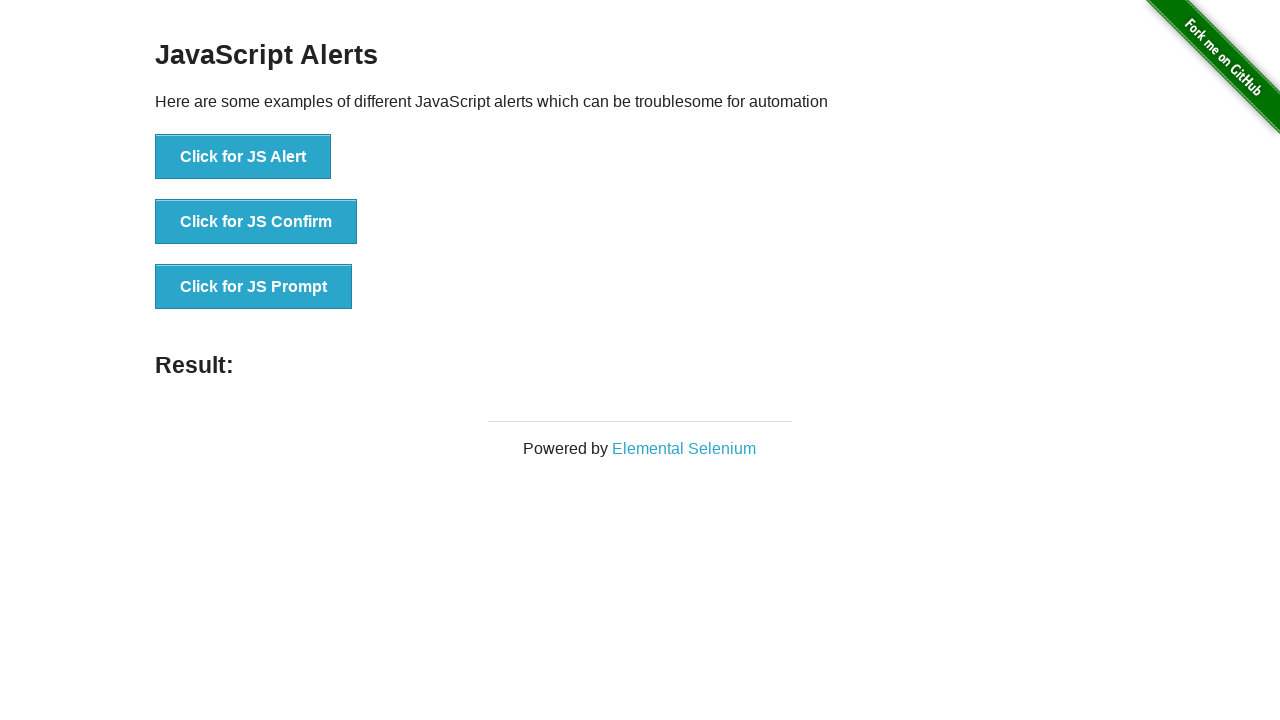

Set up dialog handler to accept JavaScript alerts
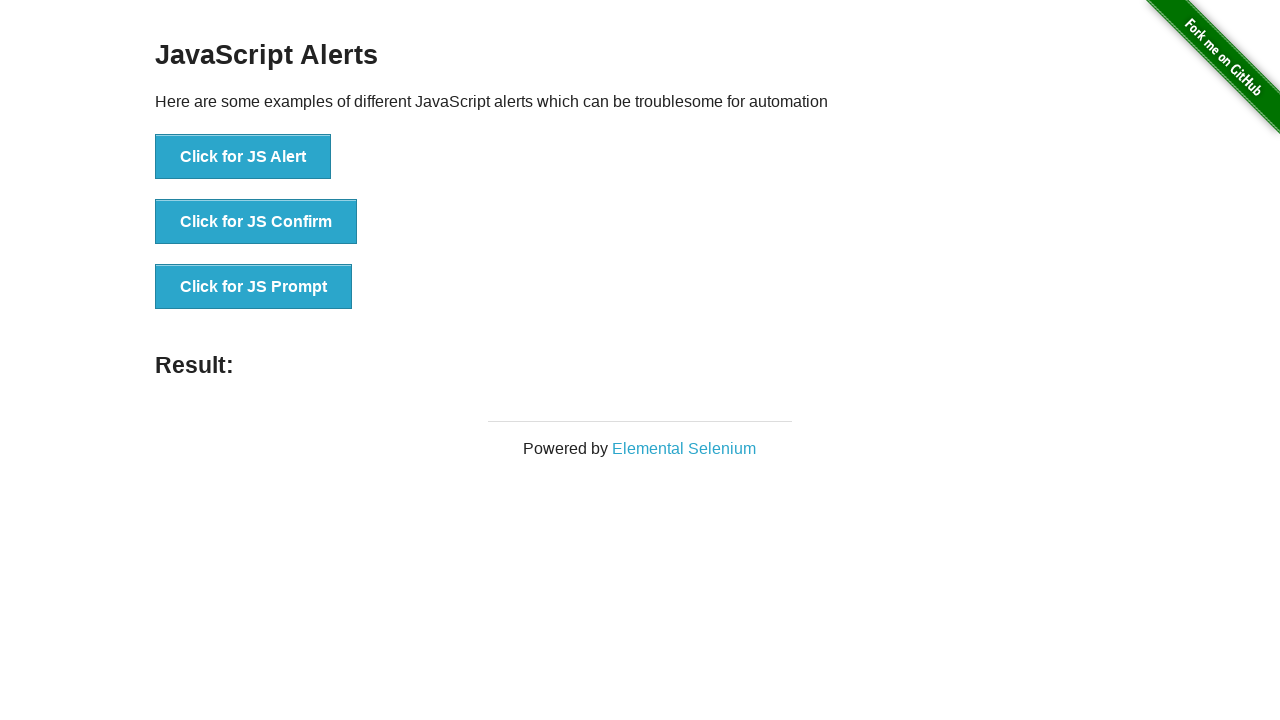

Clicked button to trigger JavaScript alert at (243, 157) on xpath=//*[contains(text(),'Click for JS Alert')]
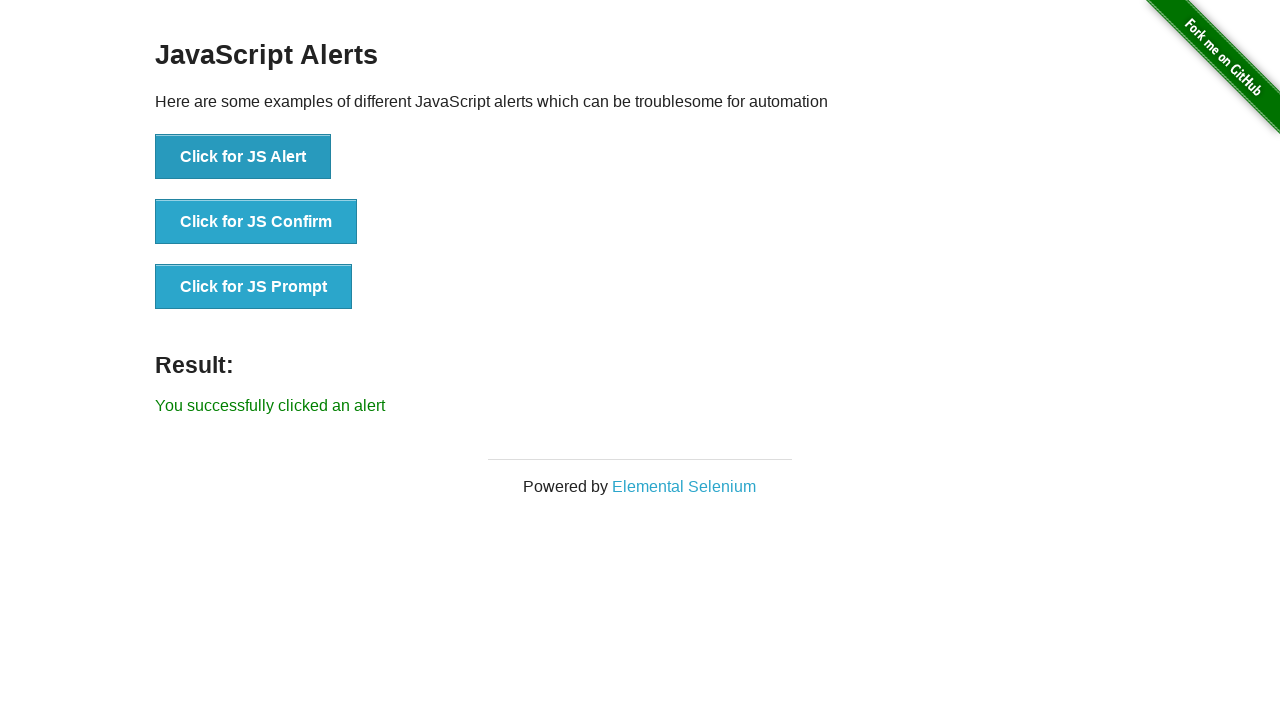

Alert was accepted and result message appeared
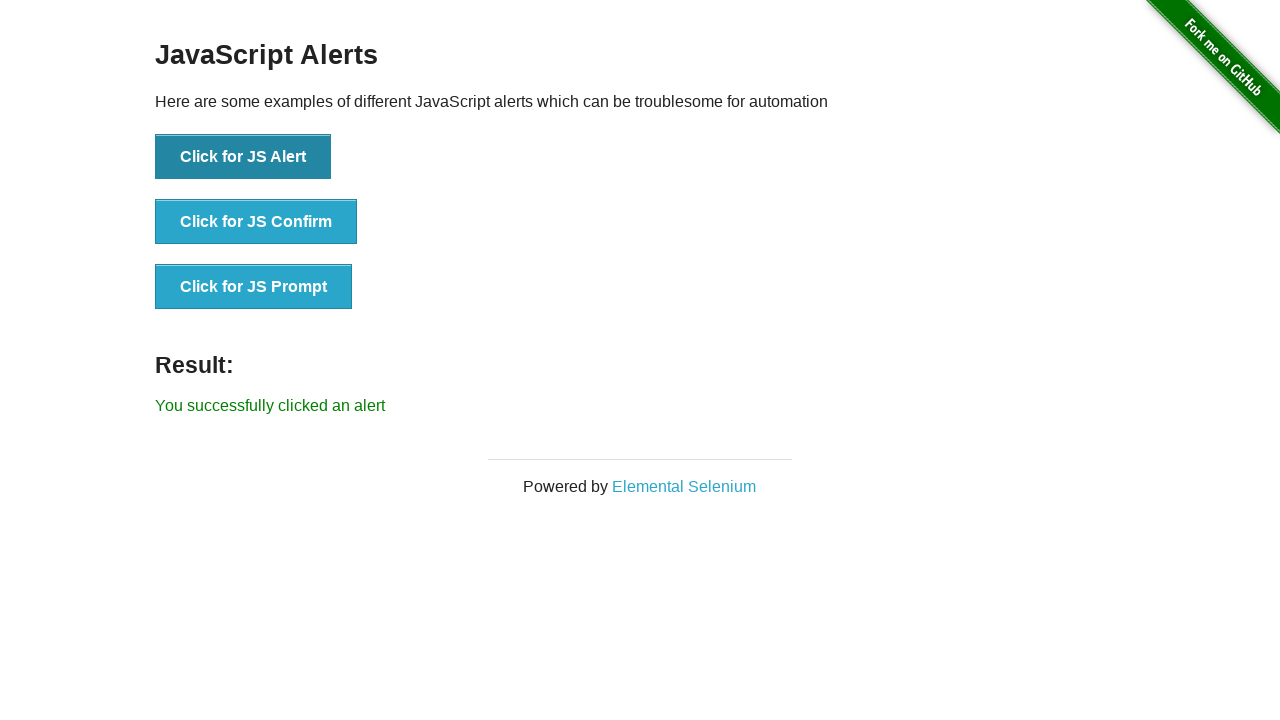

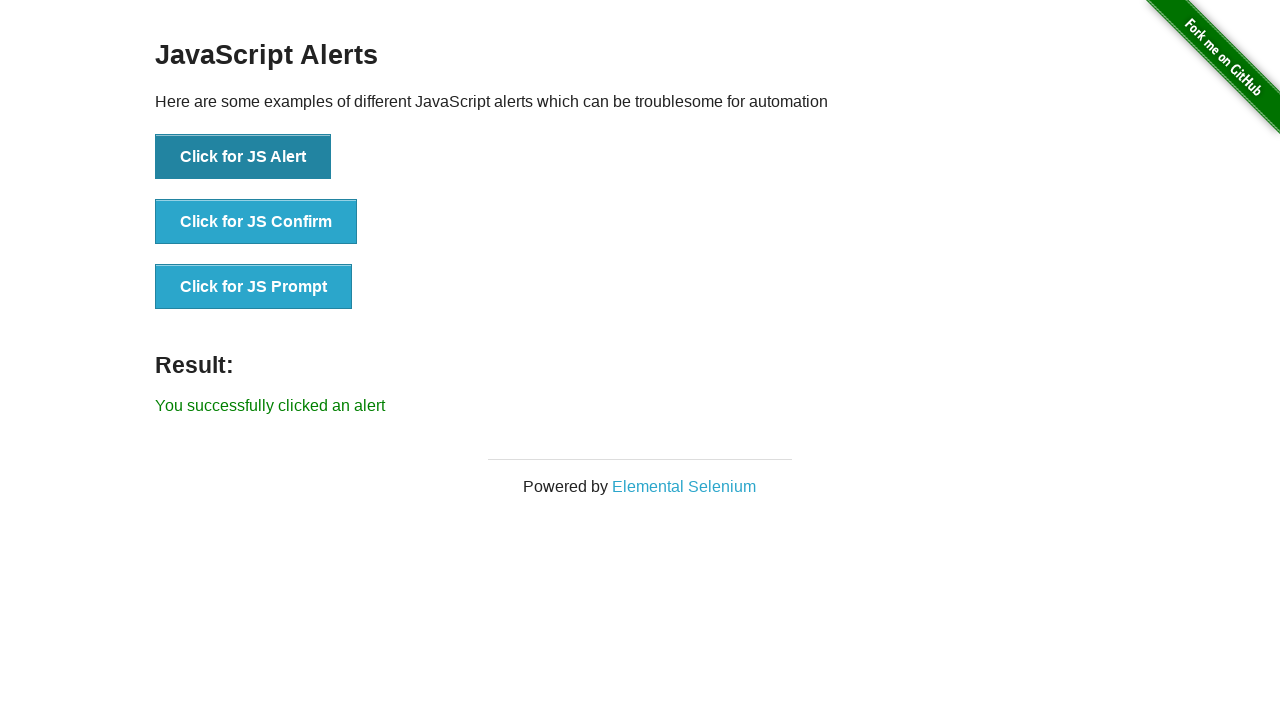